Tests right-click context menu functionality by performing a right-click action on a button, verifying the context menu options appear, and selecting a specific menu item ("Copy")

Starting URL: http://swisnl.github.io/jQuery-contextMenu/demo.html

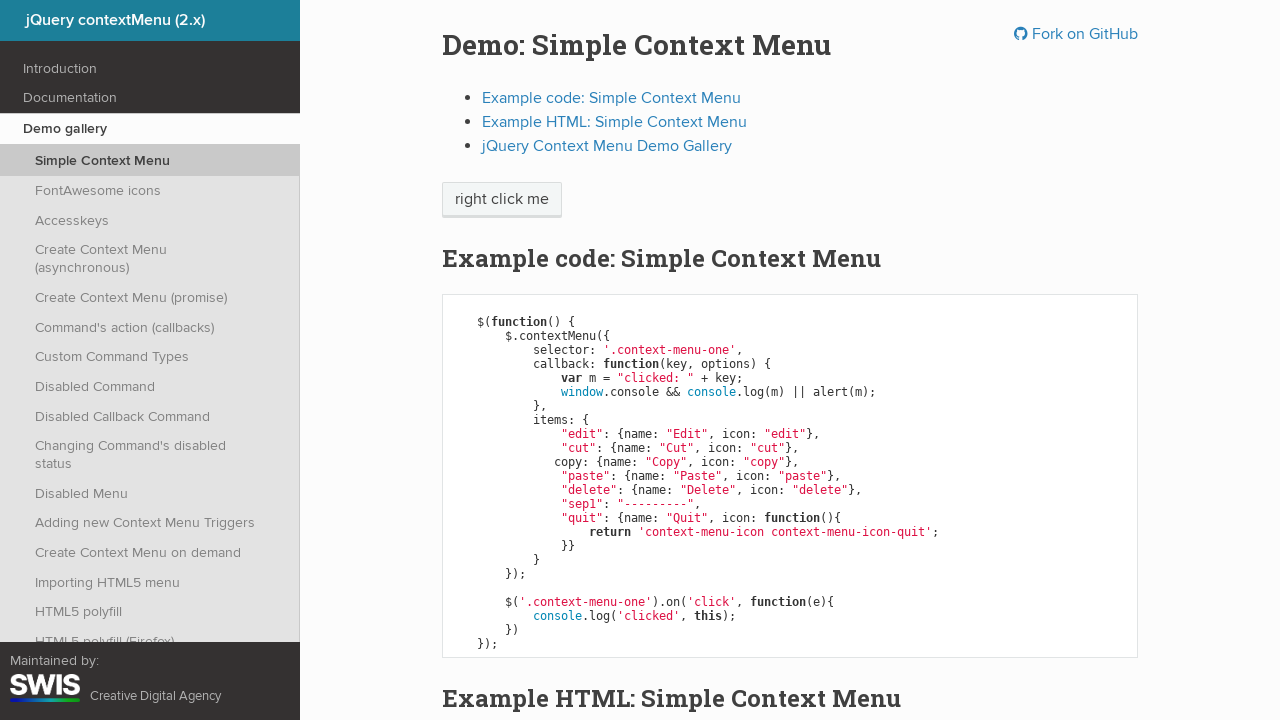

Right-clicked on 'right click me' button to open context menu at (502, 200) on //span[text()='right click me']
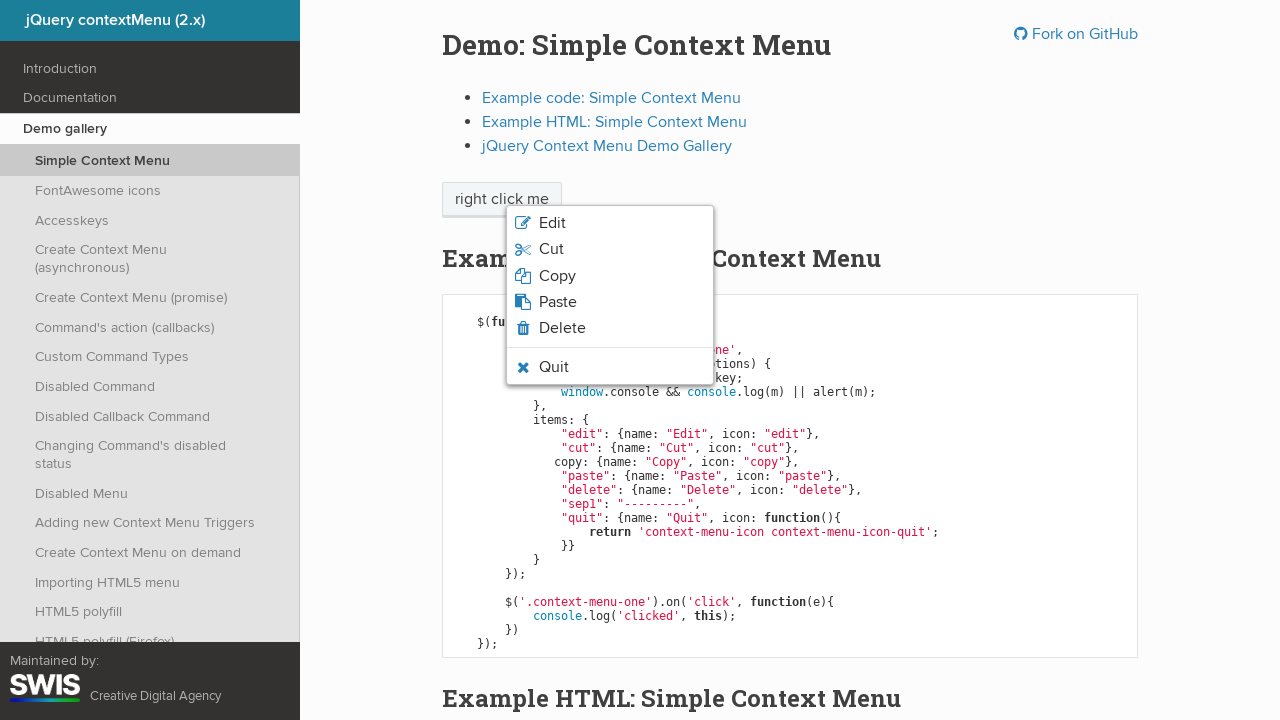

Context menu appeared
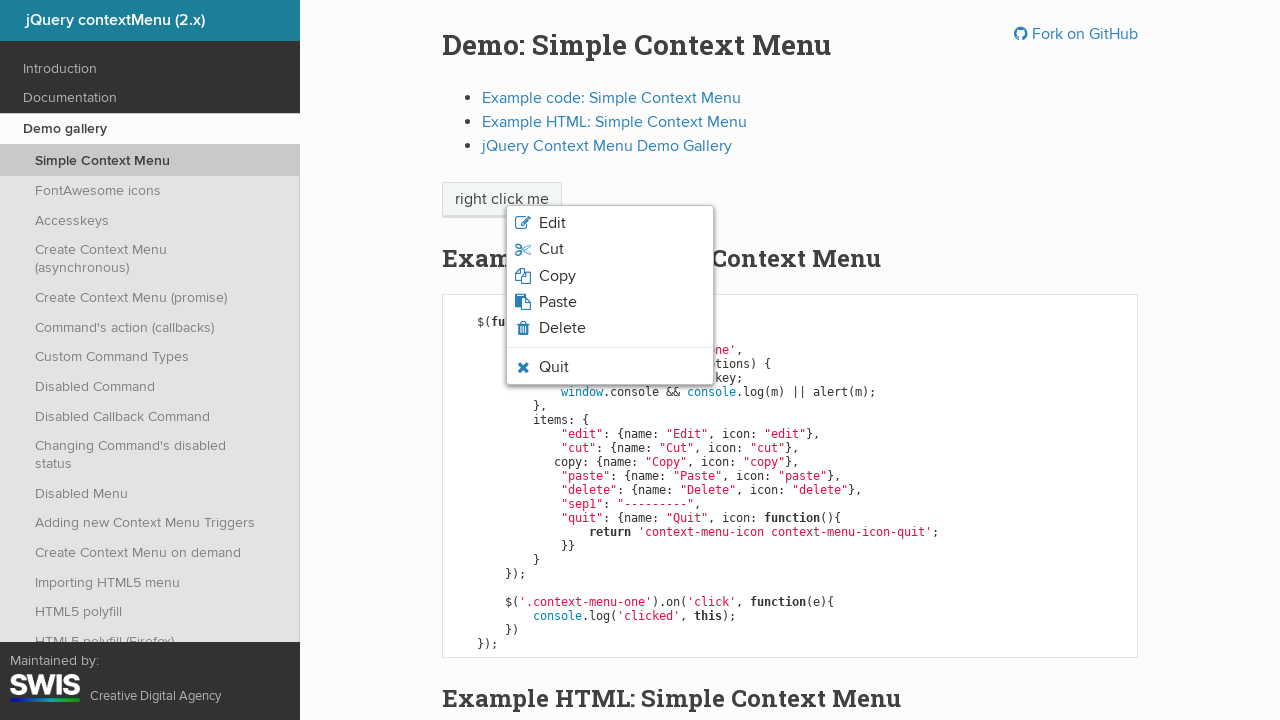

Context menu options loaded
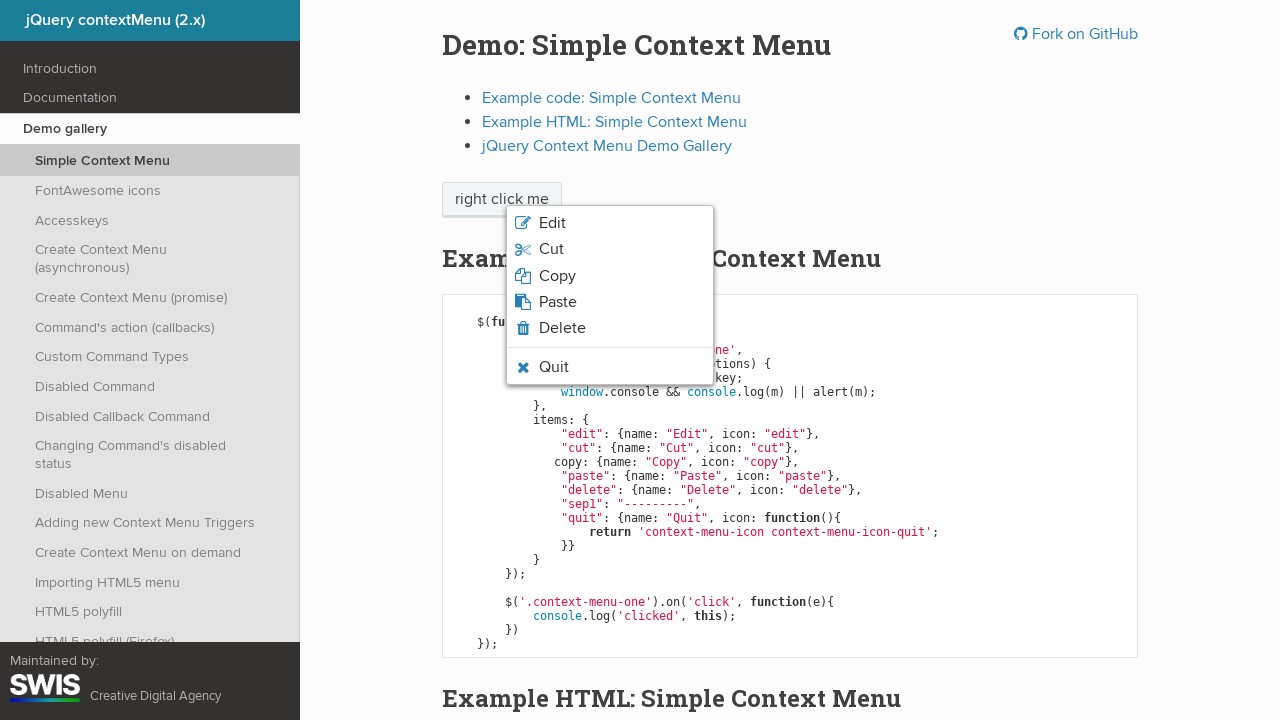

Pressed Escape to close context menu
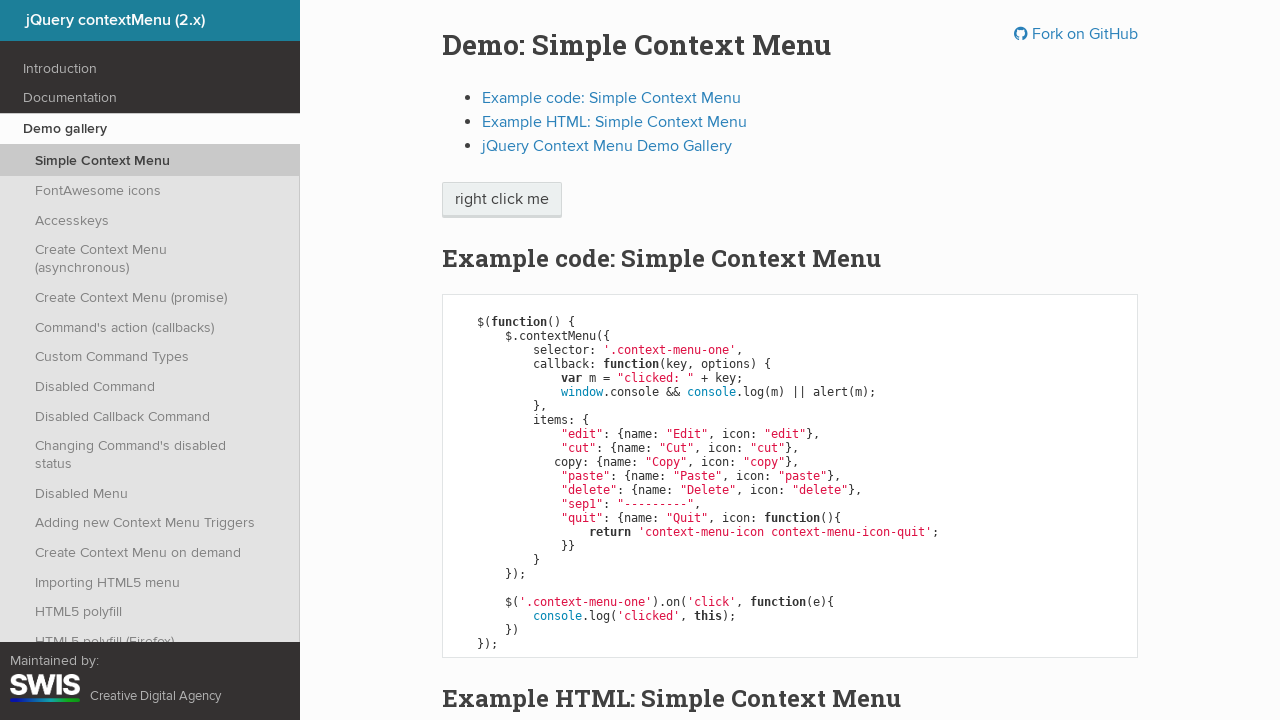

Right-clicked on 'right click me' button again to reopen context menu at (502, 200) on //span[text()='right click me']
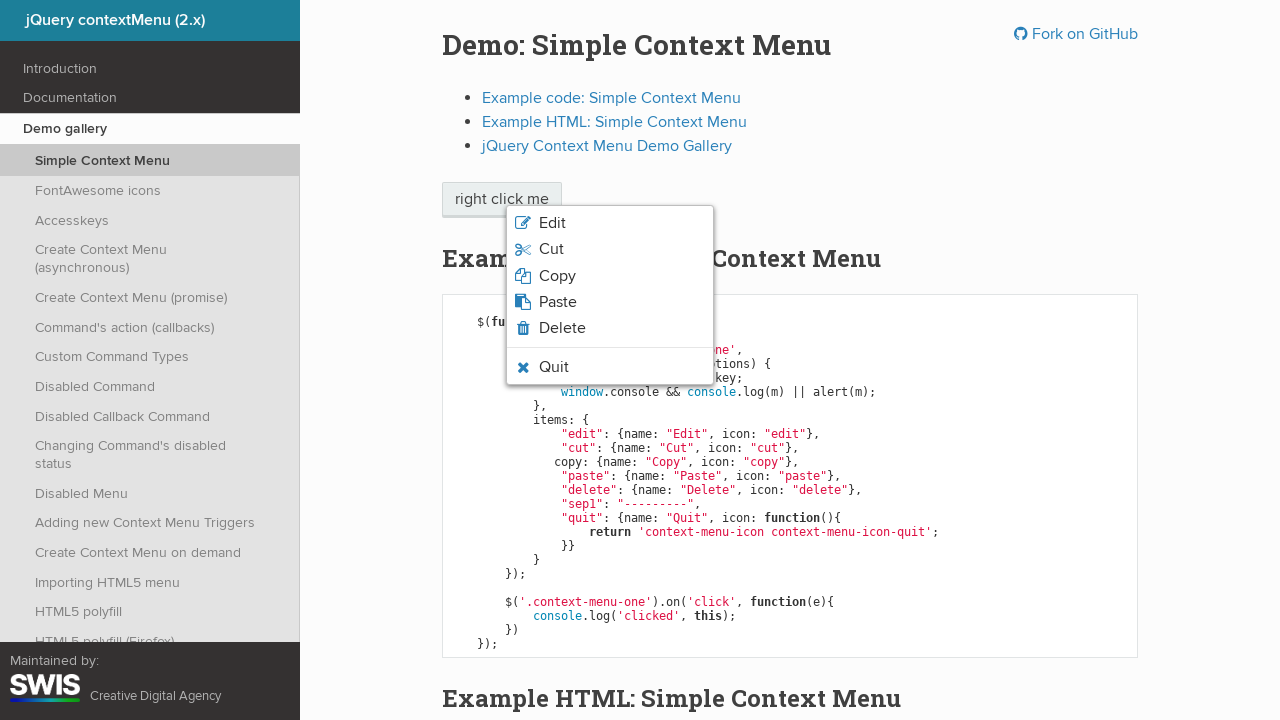

Context menu appeared again
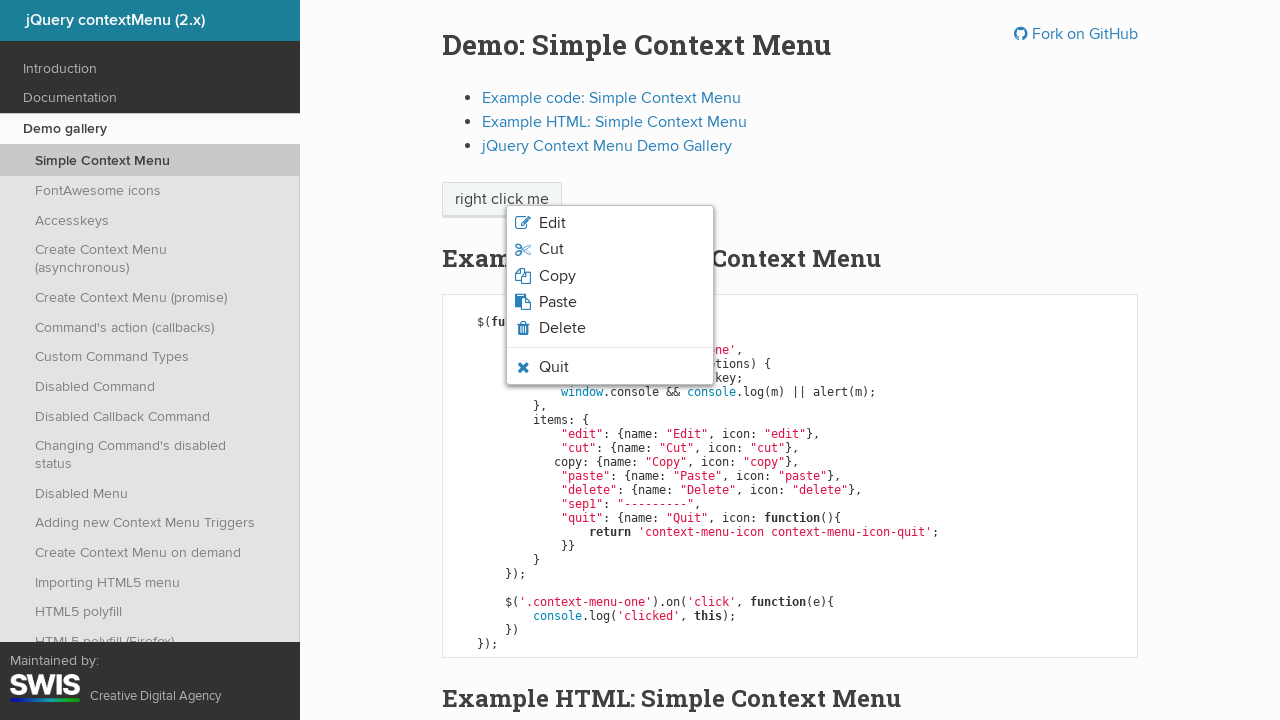

Selected 'Copy' option from context menu at (557, 276) on xpath=//ul[@class='context-menu-list context-menu-root']//span[text()='Copy']
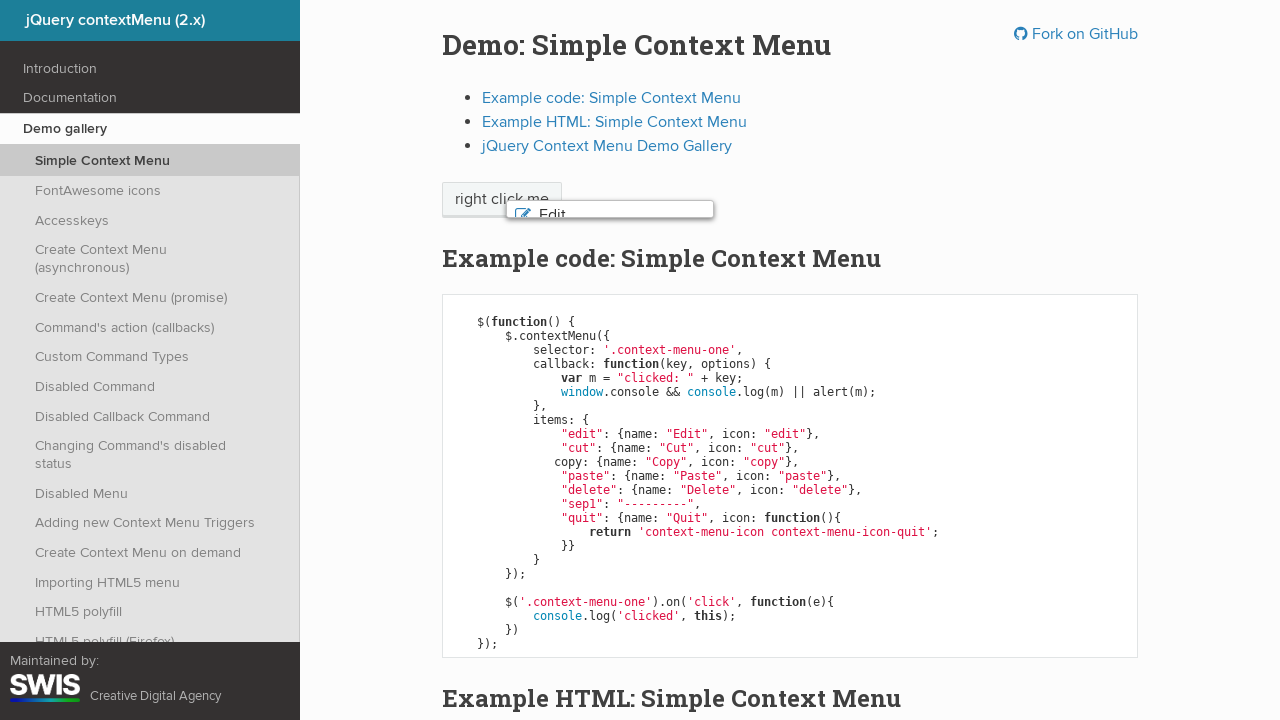

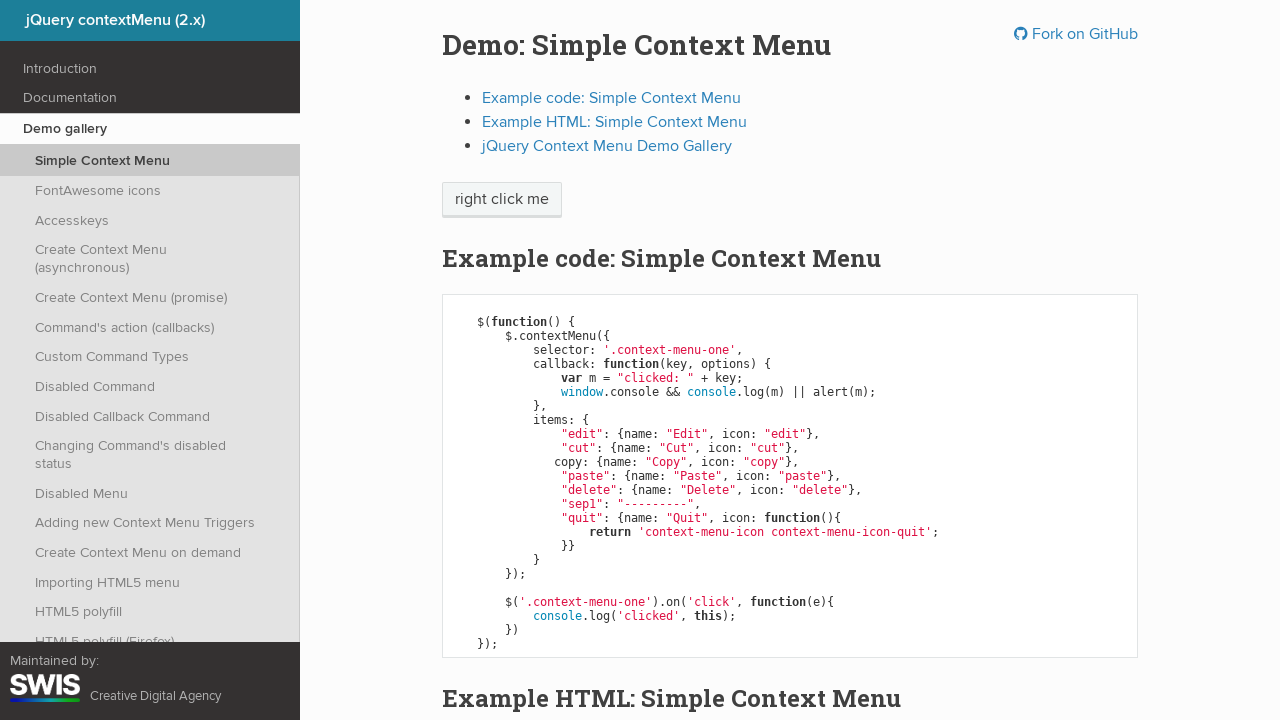